Navigates to a GitHub release page and clicks on a download link for a release asset

Starting URL: https://github.com/jupyter/nbgrader/releases/tag/v0.8.1

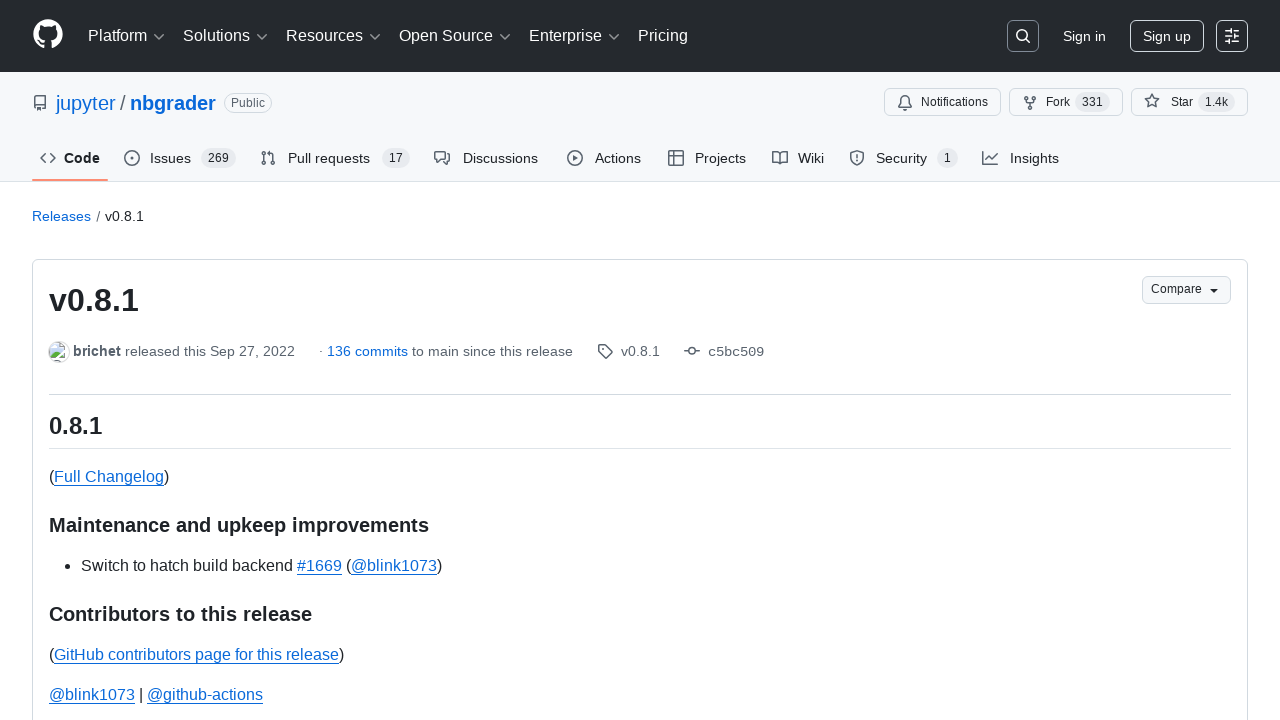

Clicked download link for nbgrader-0.8.1.tgz release asset at (158, 484) on a[href="/jupyter/nbgrader/releases/download/v0.8.1/nbgrader-0.8.1.tgz"]
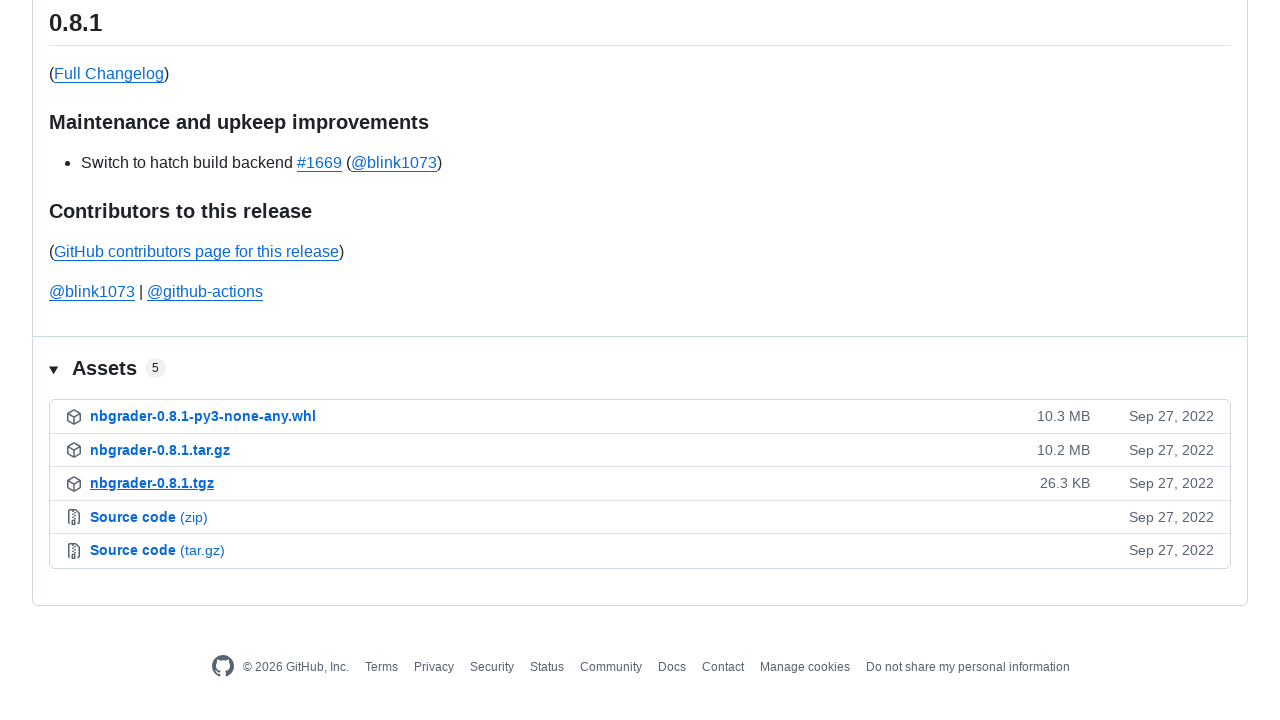

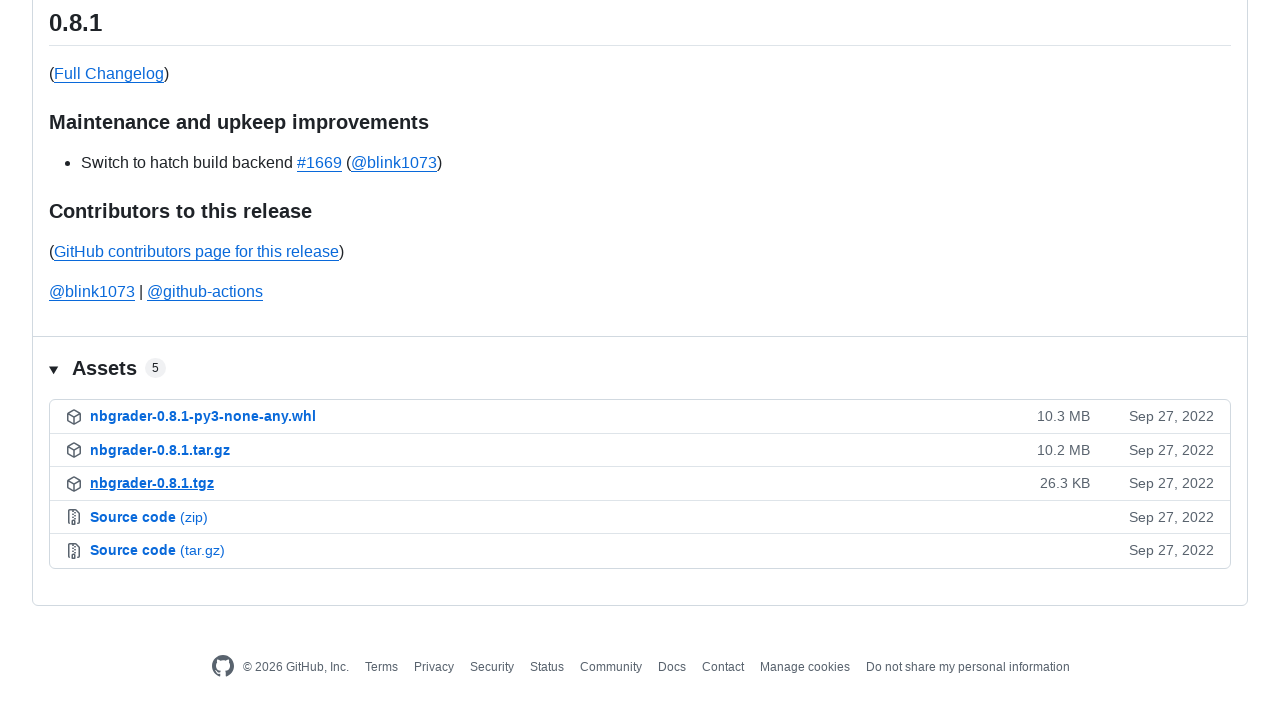